Searches for "pycon" on python.org website and verifies results are displayed

Starting URL: http://www.python.org

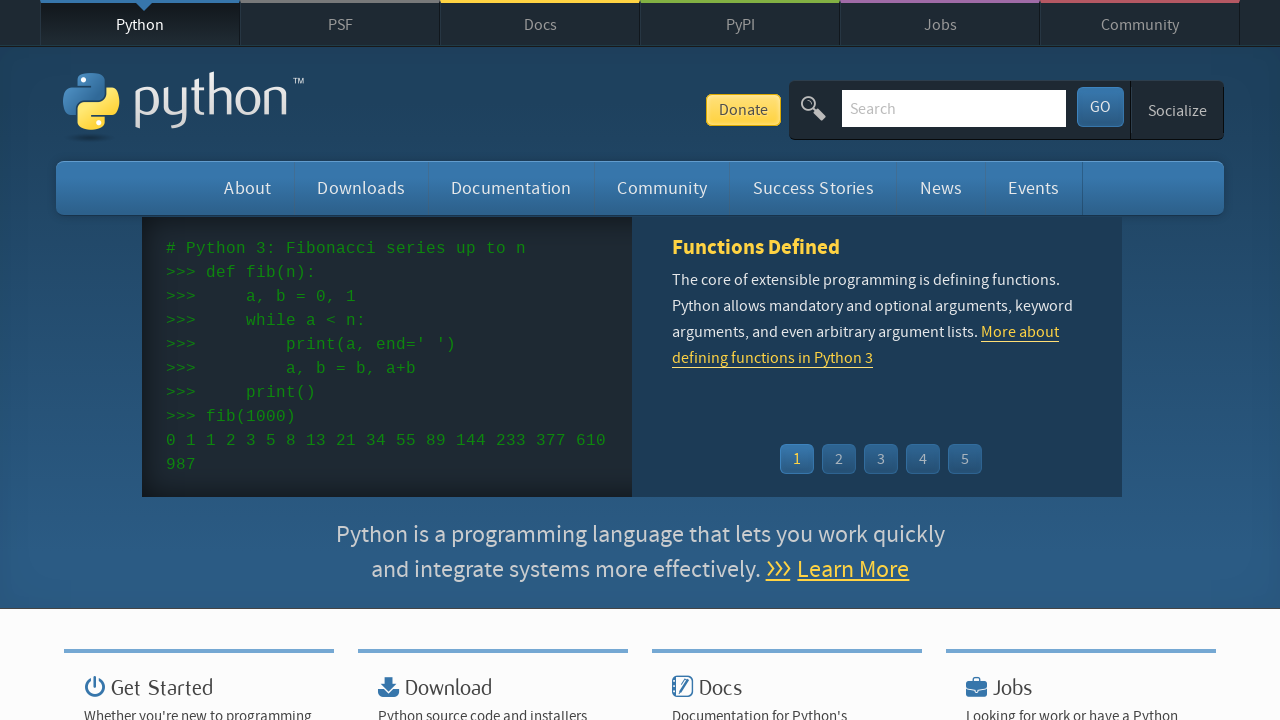

Located and cleared search input field on input[name='q']
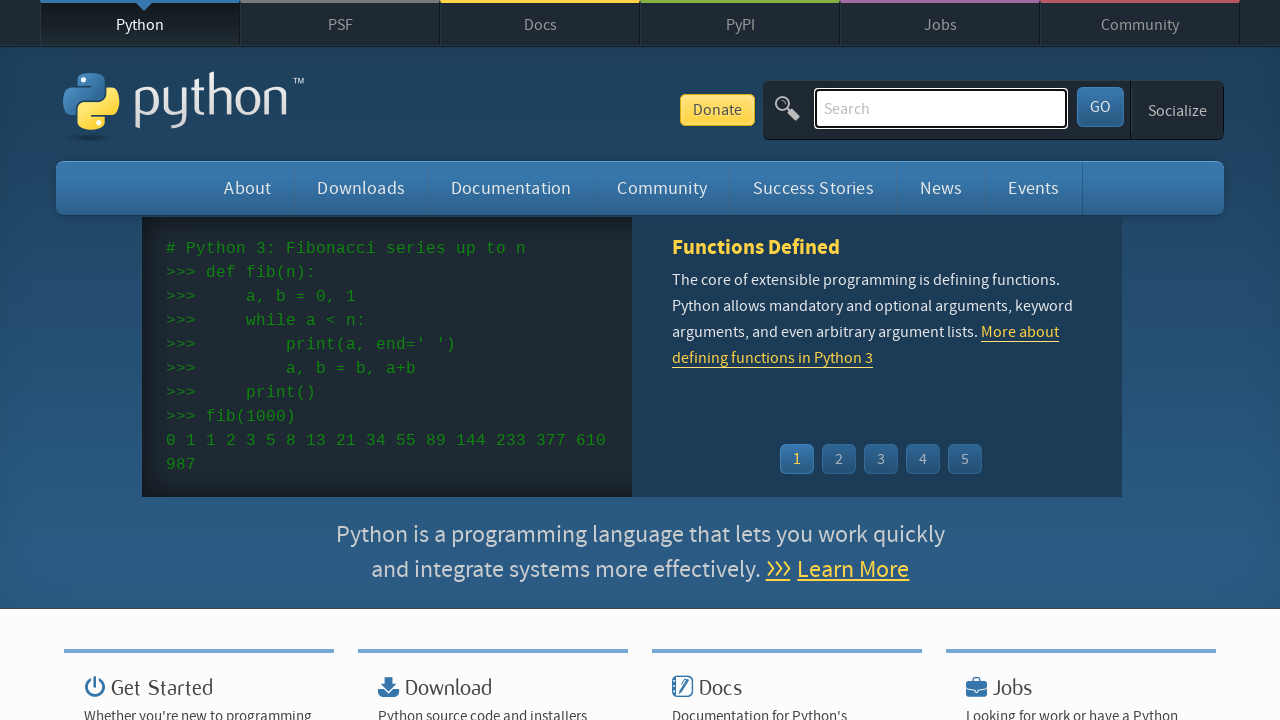

Filled search field with 'pycon' on input[name='q']
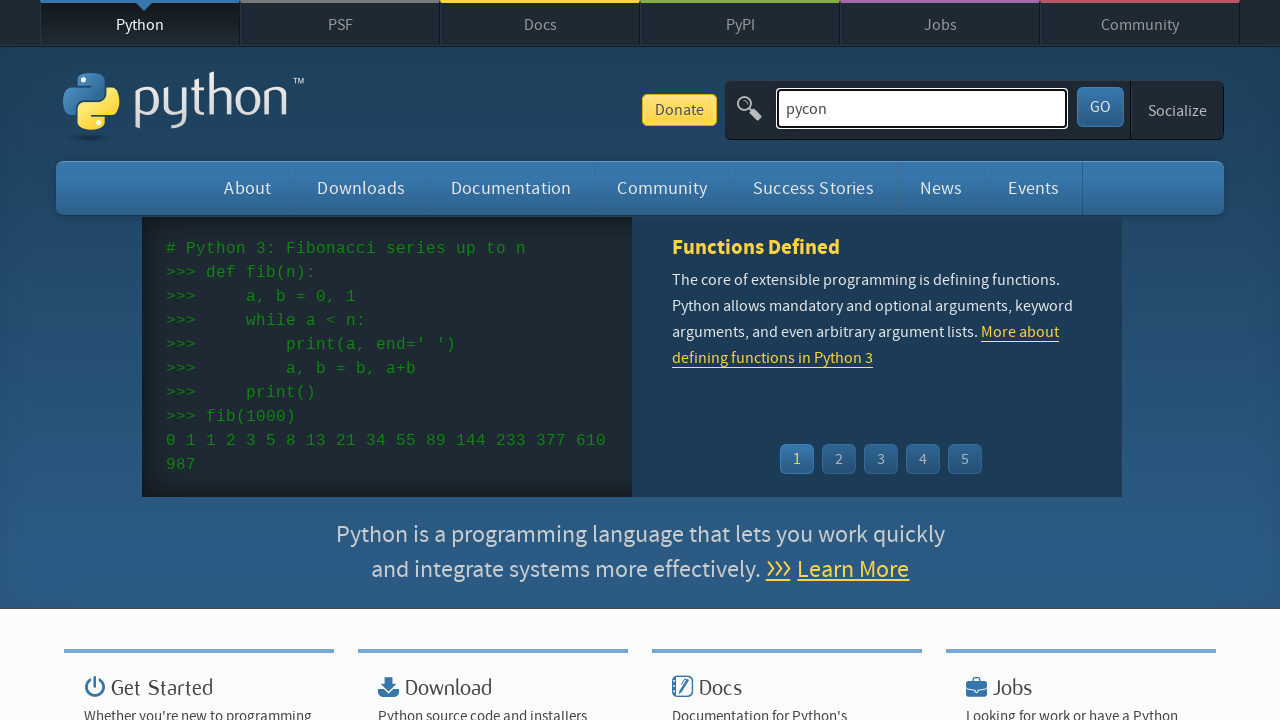

Pressed Enter to submit search query on input[name='q']
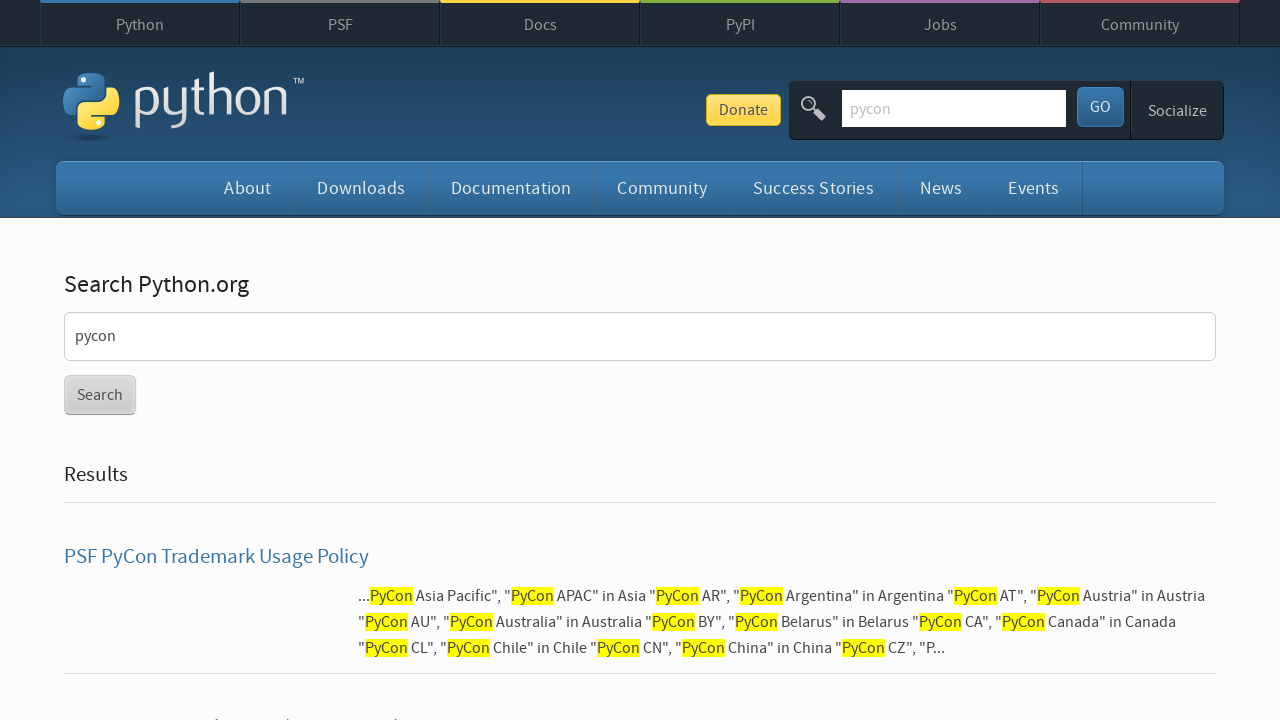

Search results page loaded and network idle
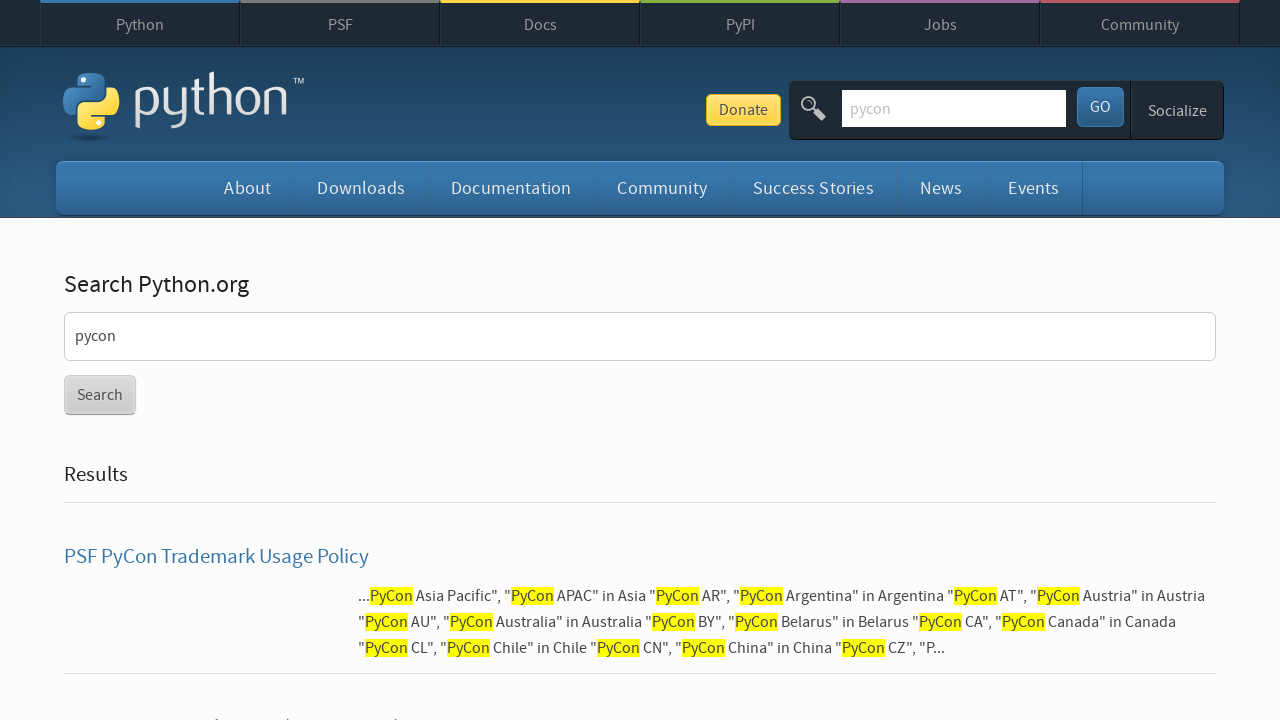

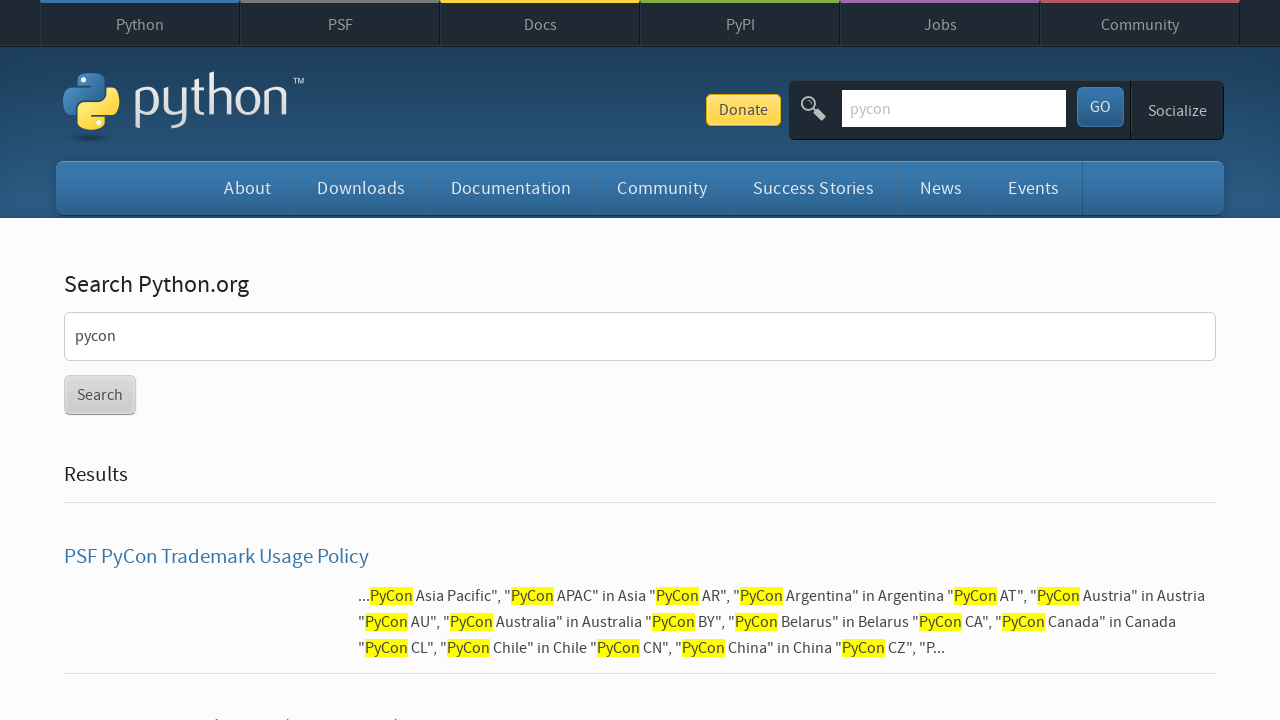